Tests dynamic content page by clicking on the static content link to reload the page with static content

Starting URL: https://the-internet.herokuapp.com/dynamic_content?with_content=static

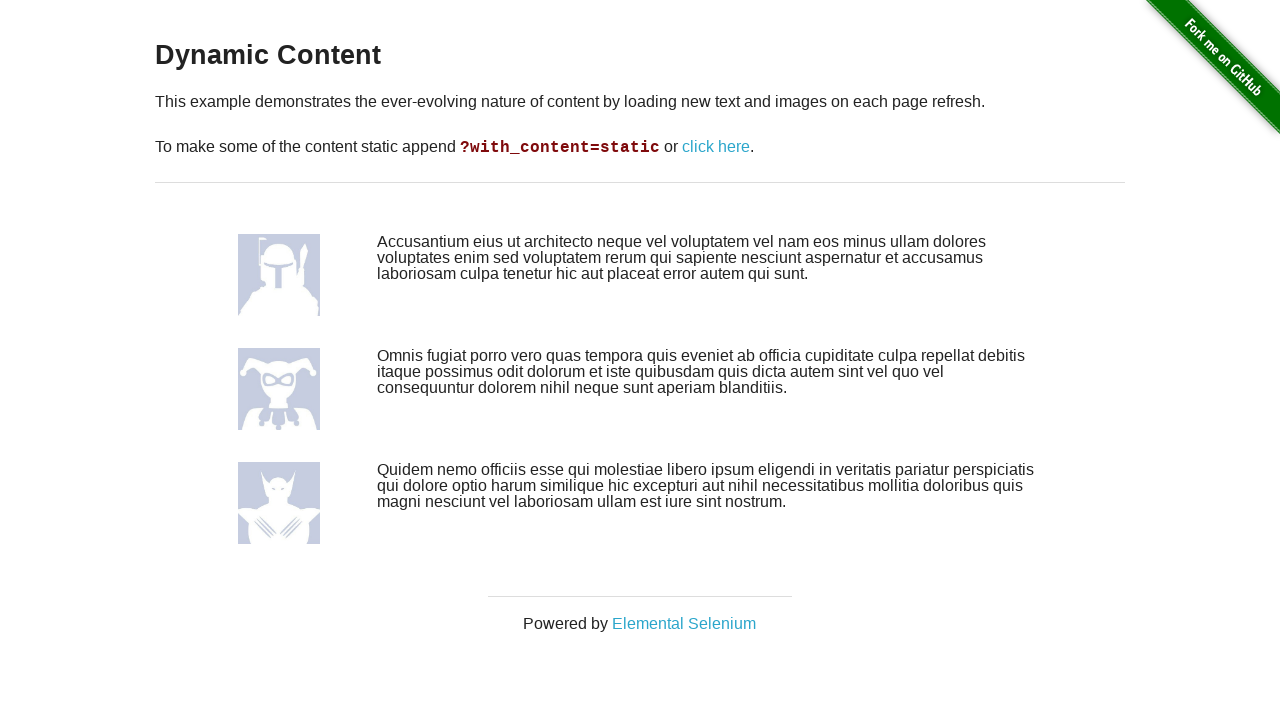

Navigated to dynamic content page with static content parameter
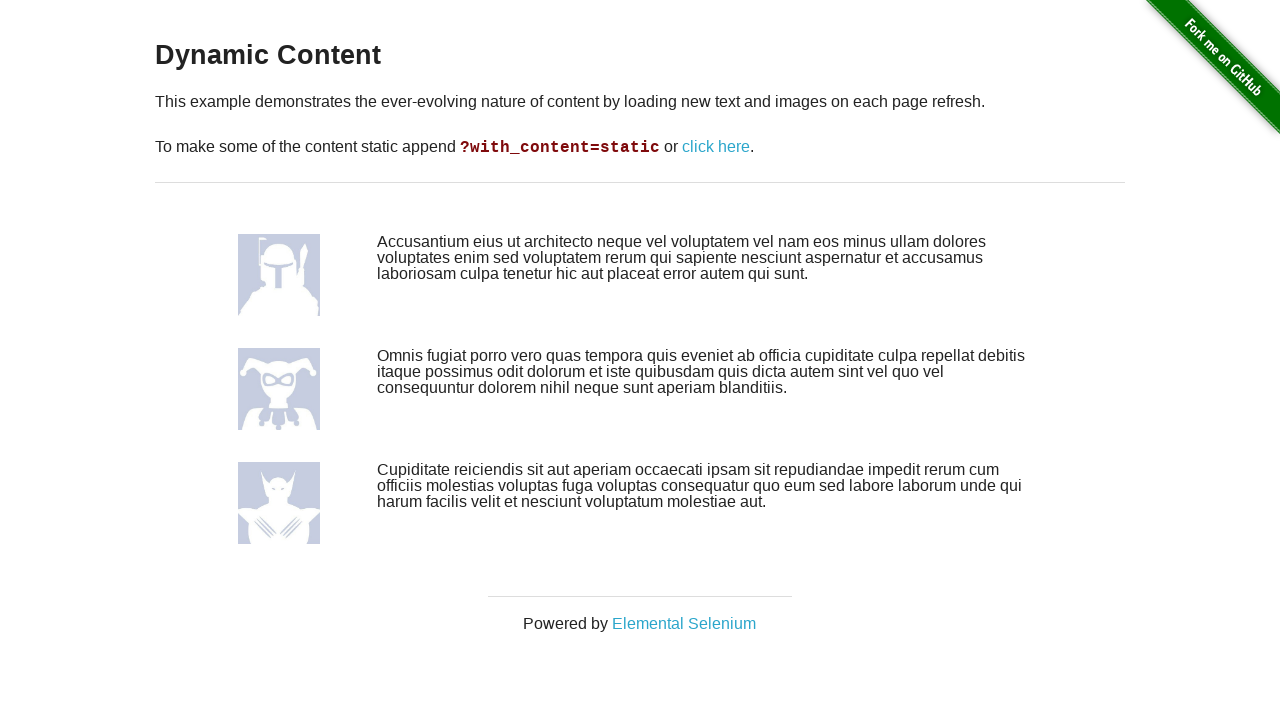

Clicked on the static content link to reload page at (716, 147) on a[href='/dynamic_content?with_content=static']
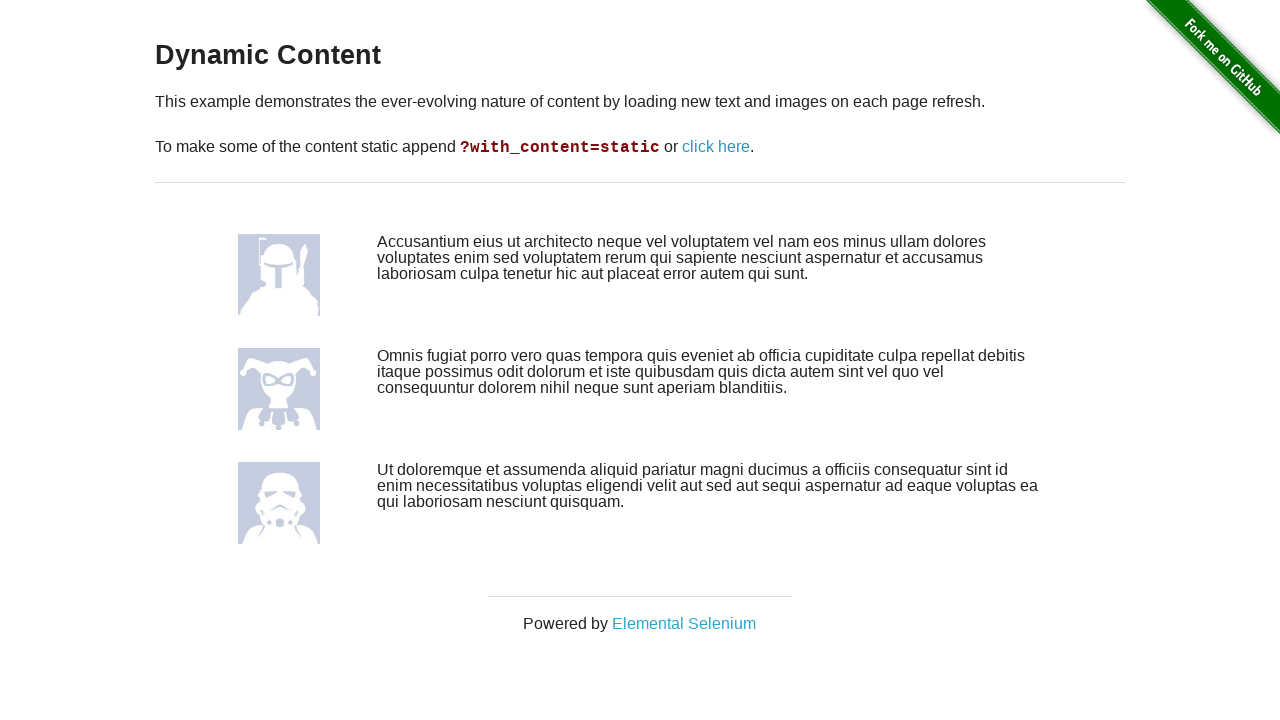

Page loaded with static content after navigation
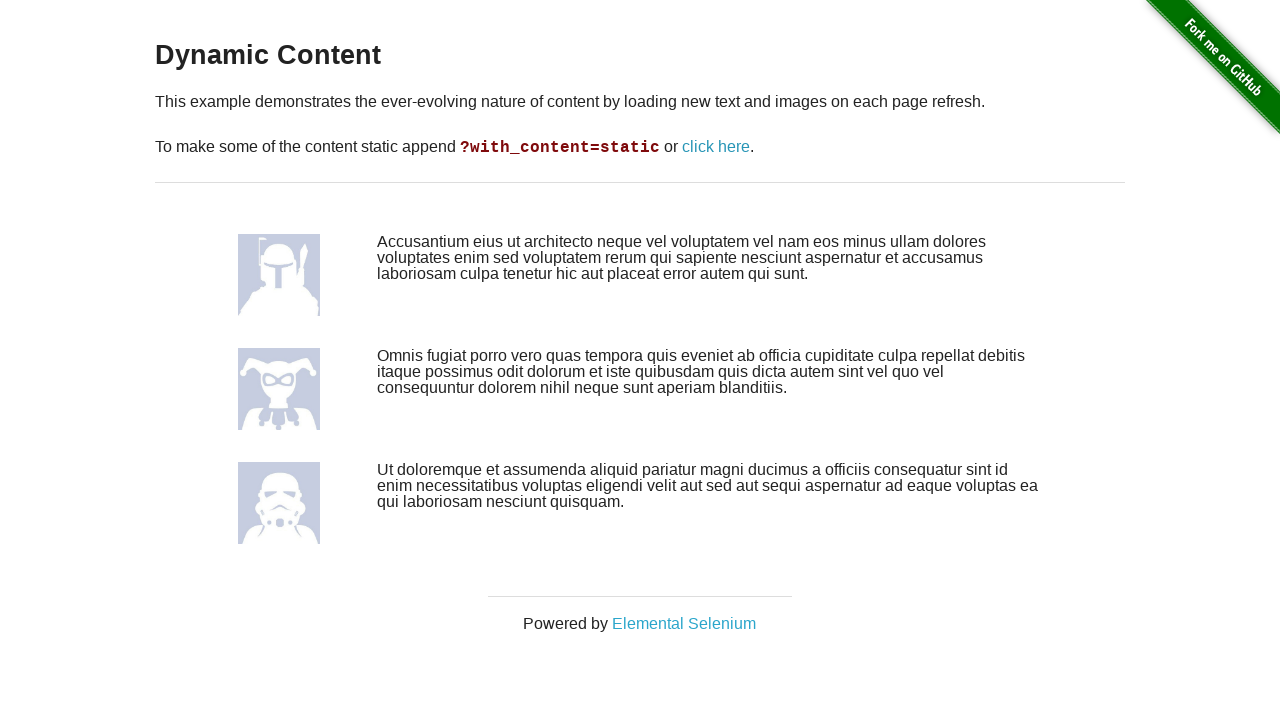

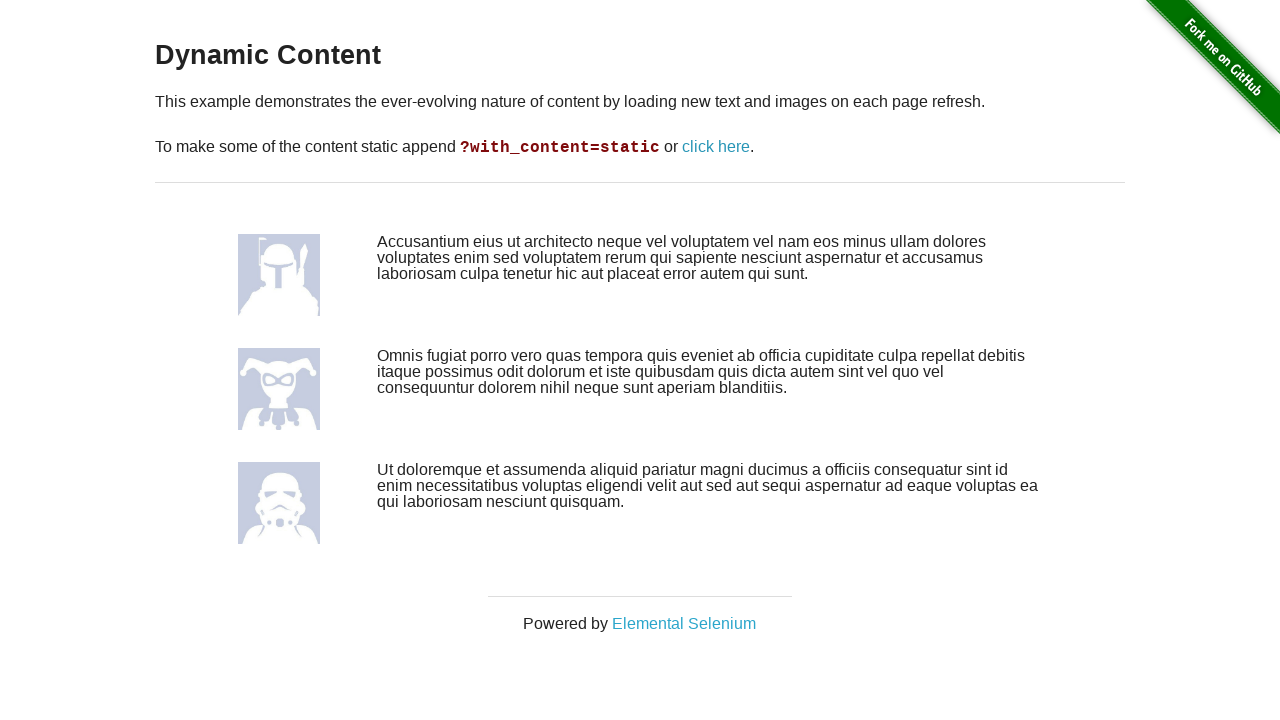